Navigates to Seznam.cz homepage to verify the page loads successfully (this page may take longer to load due to element loading)

Starting URL: https://seznam.cz

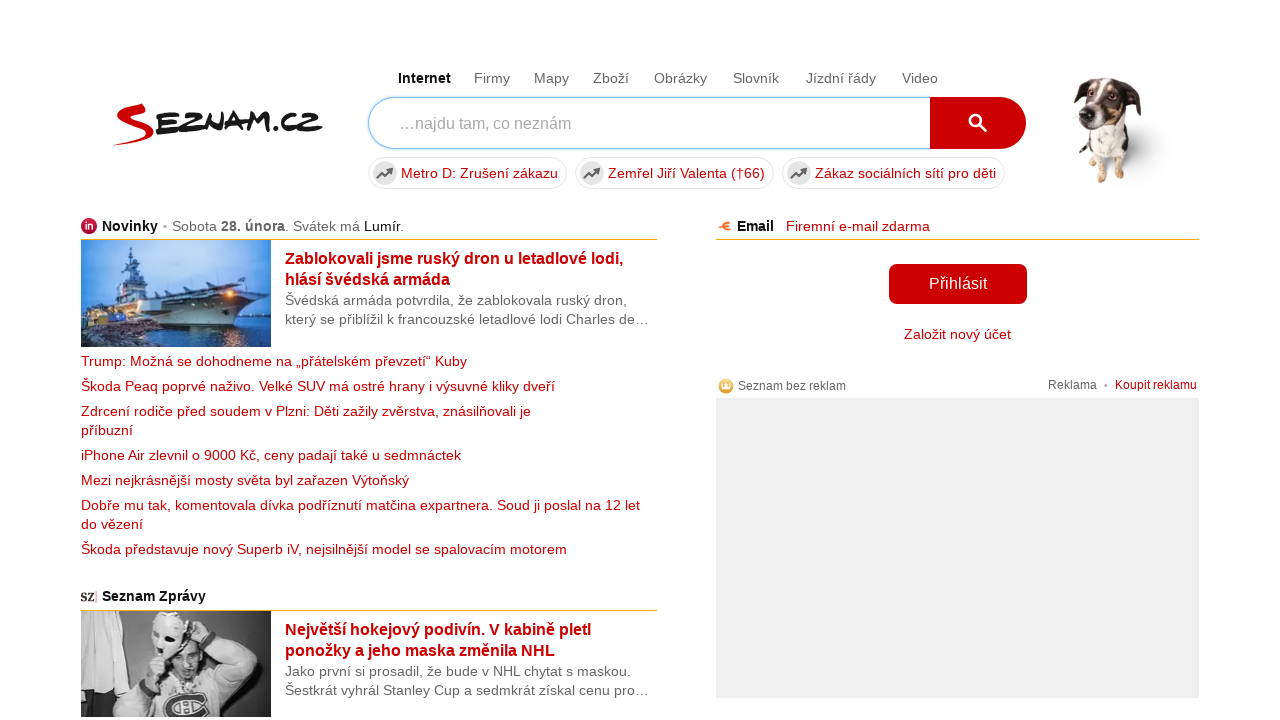

Waited for Seznam.cz homepage to reach domcontentloaded state
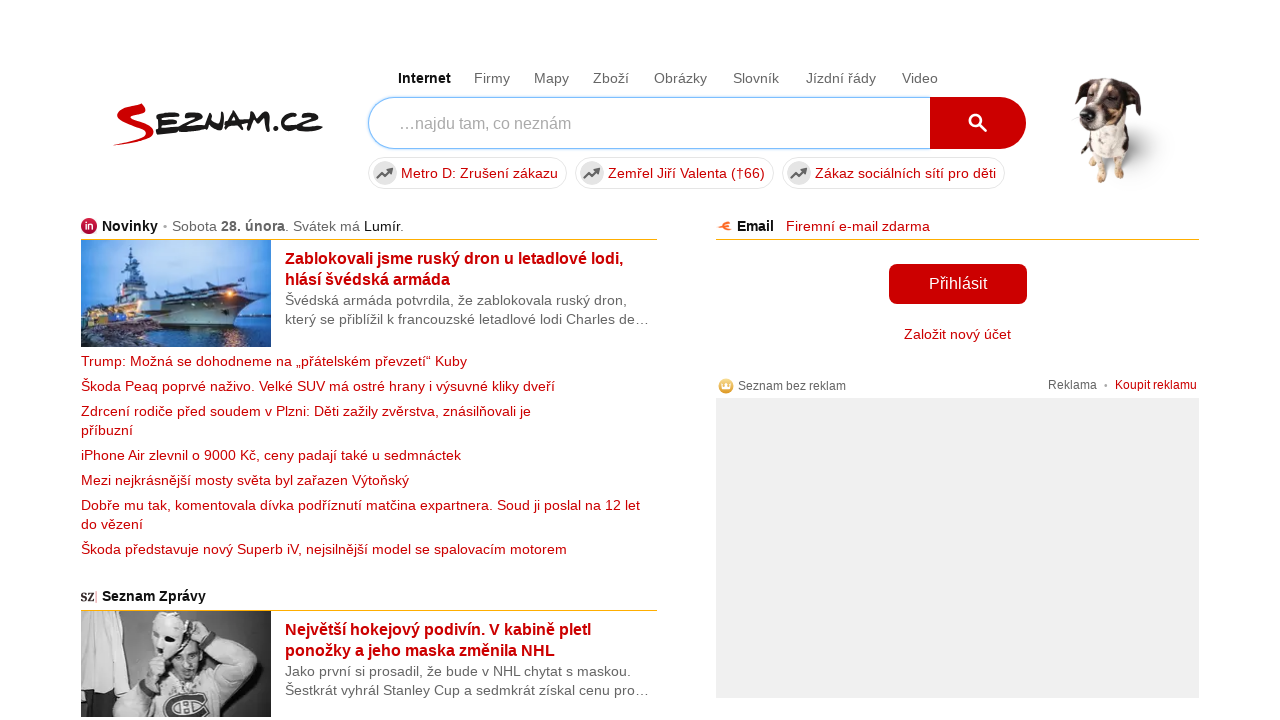

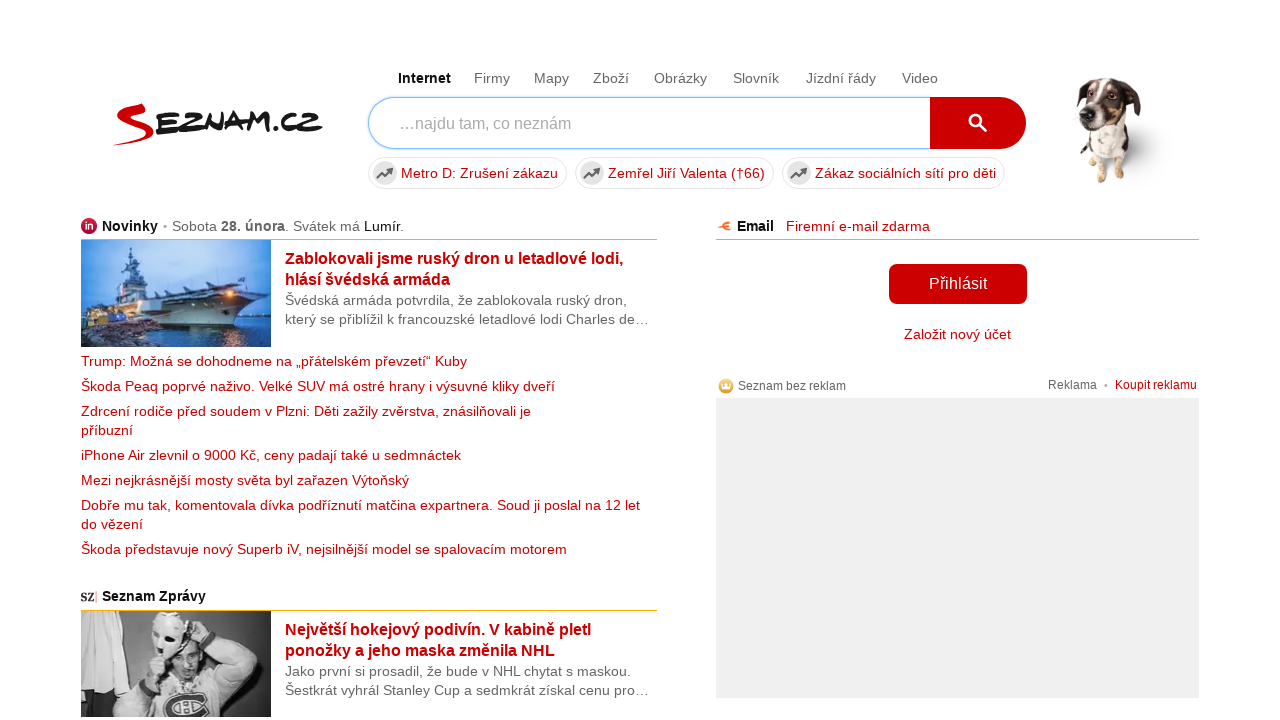